Tests select menu functionality by opening various dropdown menus (speed, files, number, salutation) and selecting random options from each one.

Starting URL: https://seleniumui.moderntester.pl/selectmenu.php

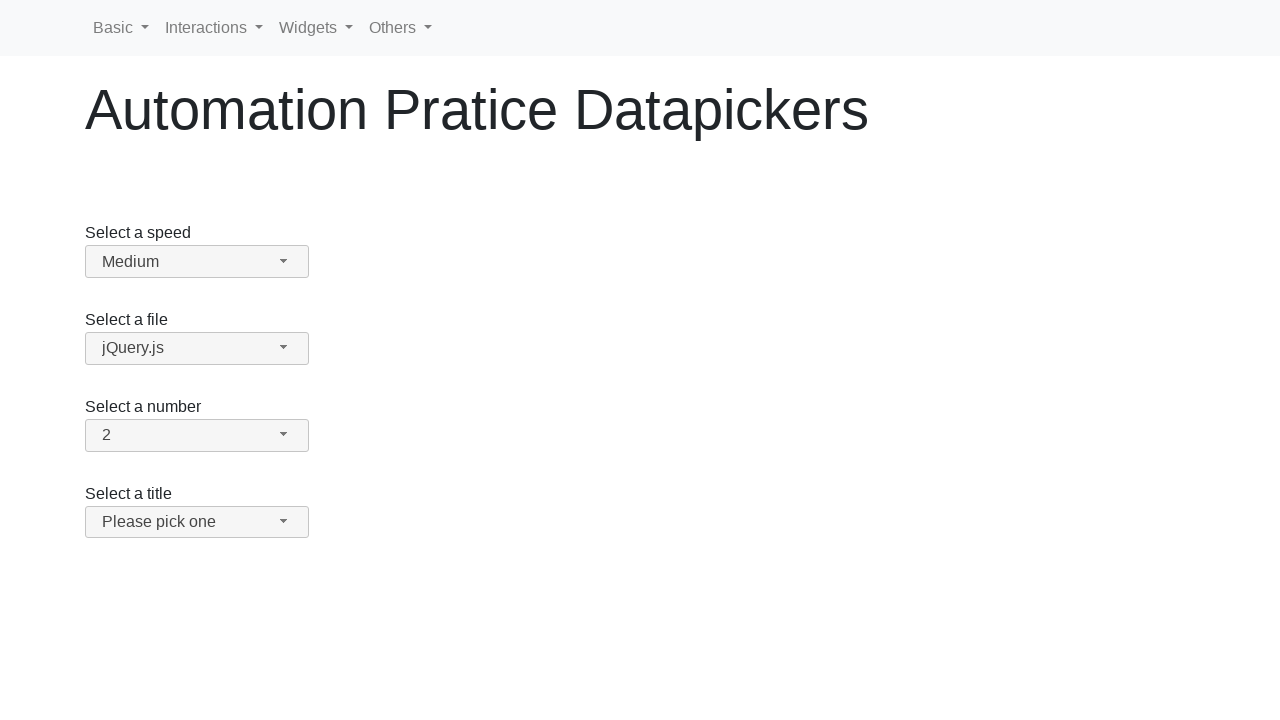

Clicked speed dropdown button at (197, 262) on #speed-button
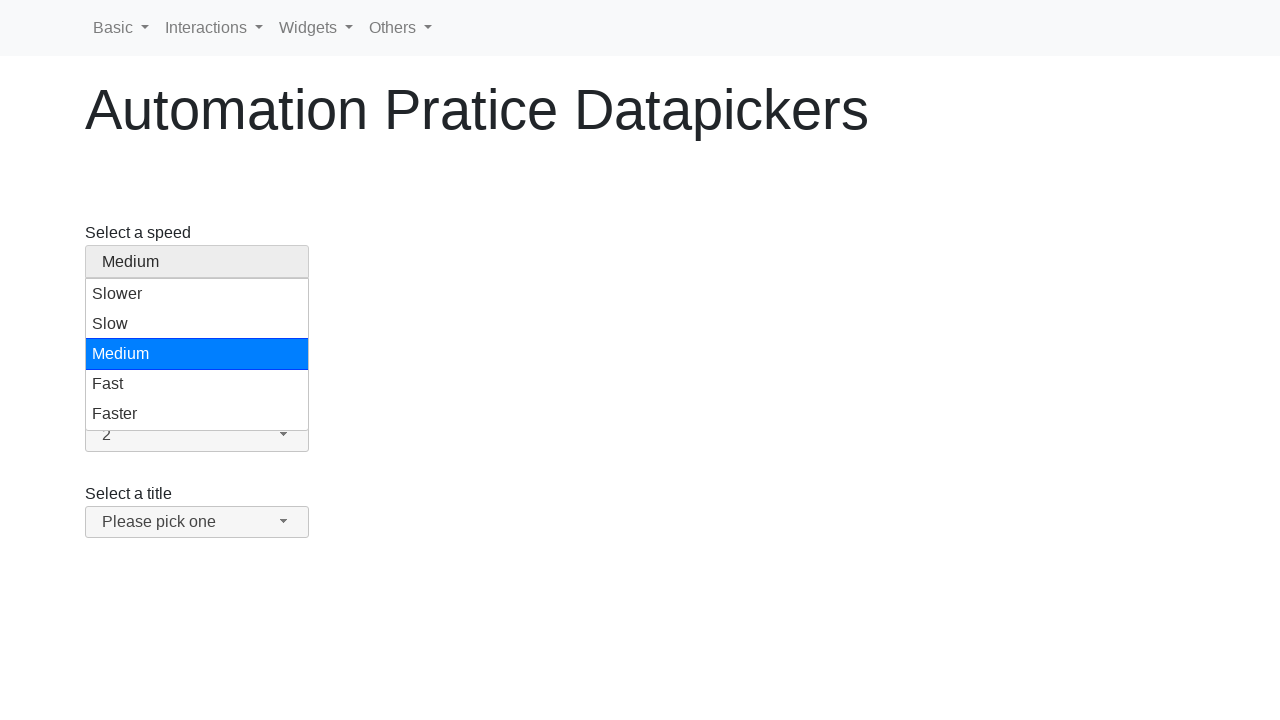

Speed menu items loaded
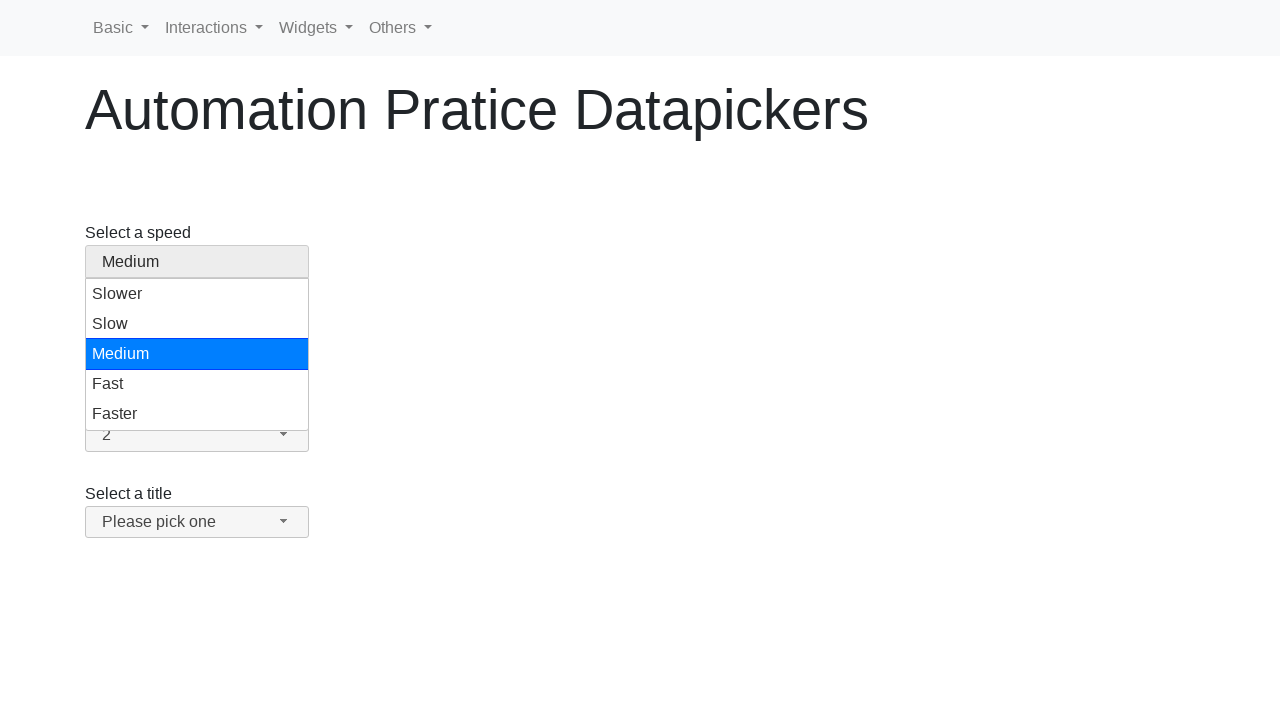

Selected random option from speed menu at (197, 384) on #speed-menu li >> nth=3
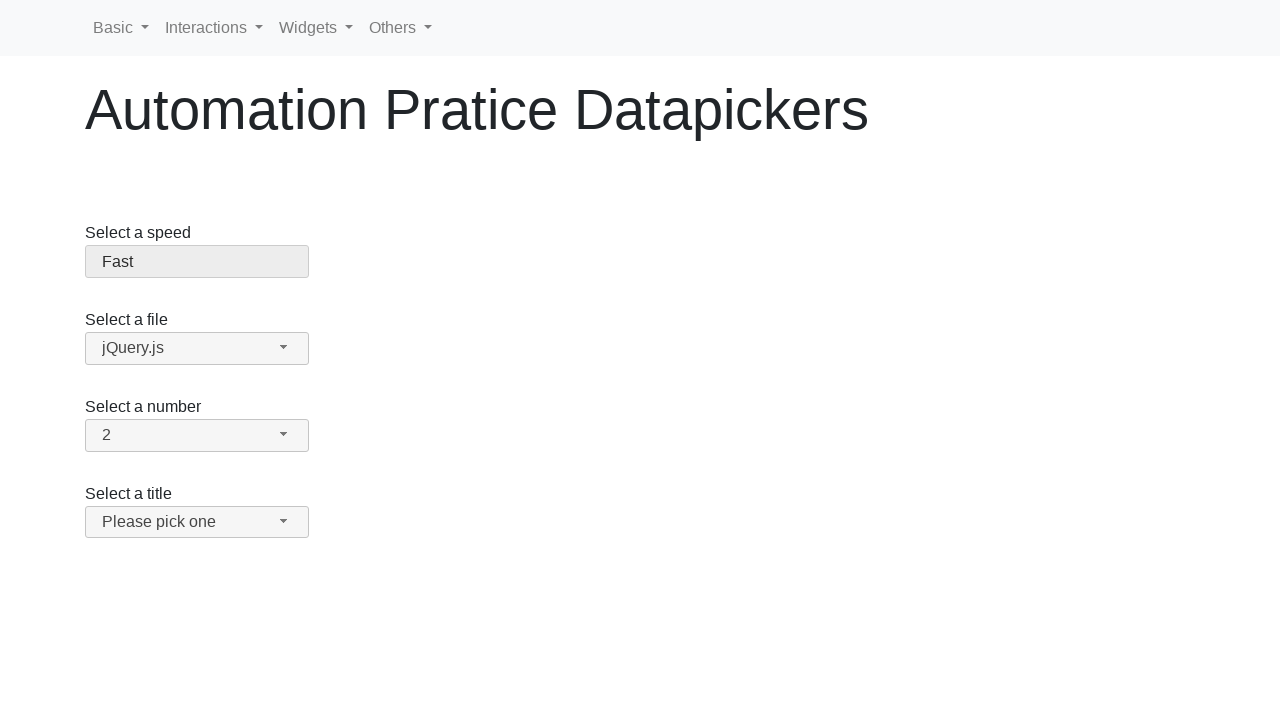

Clicked files dropdown button at (197, 348) on #files-button
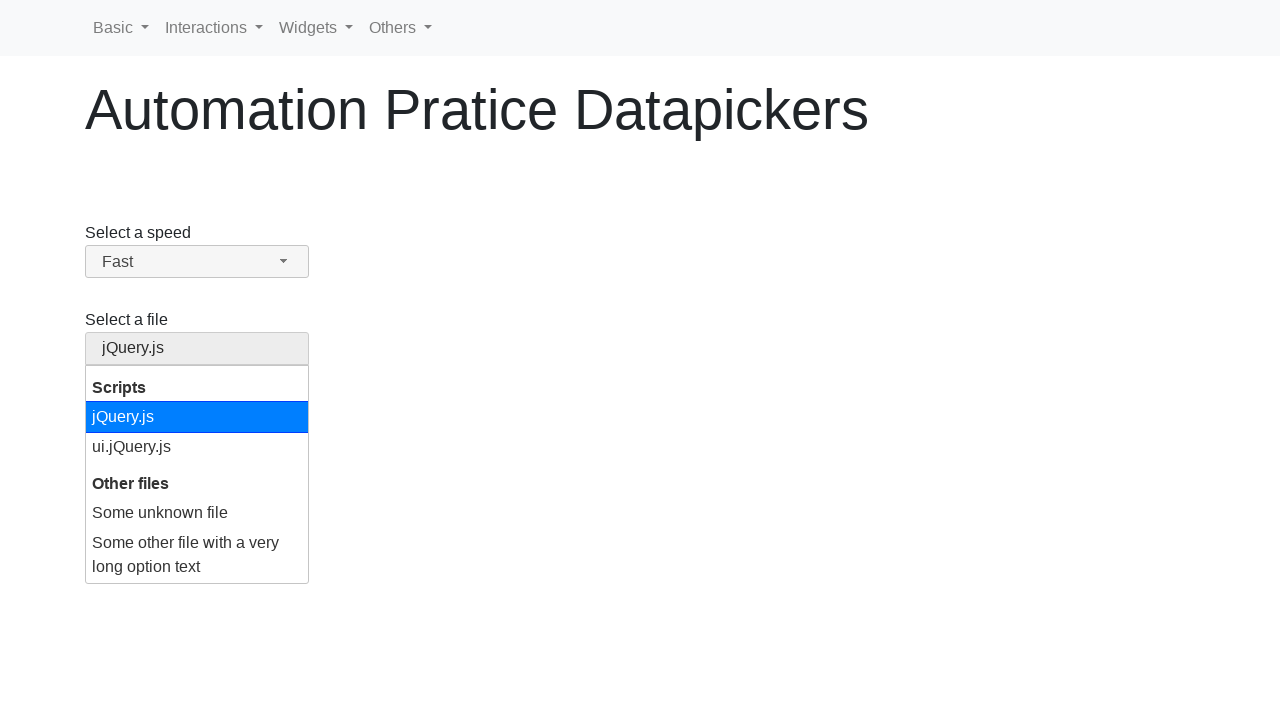

Files menu items loaded
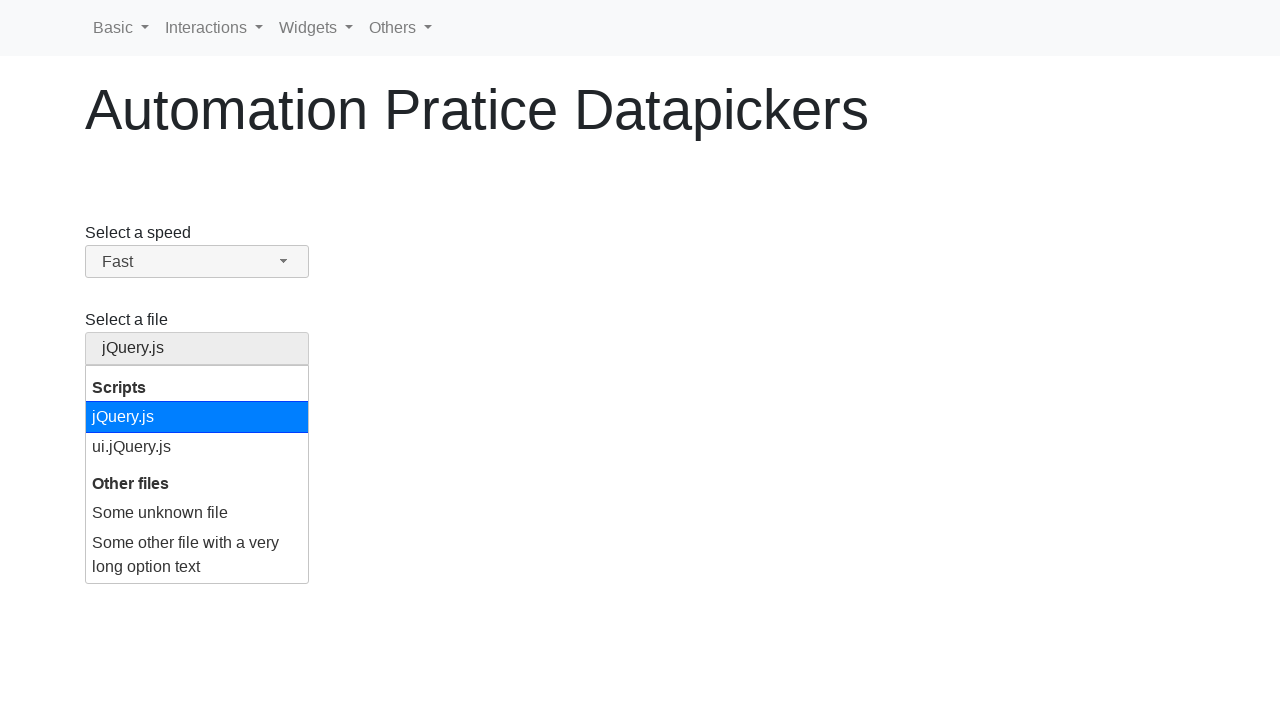

Selected random option from files menu at (197, 555) on #files-menu li.ui-menu-item >> nth=3
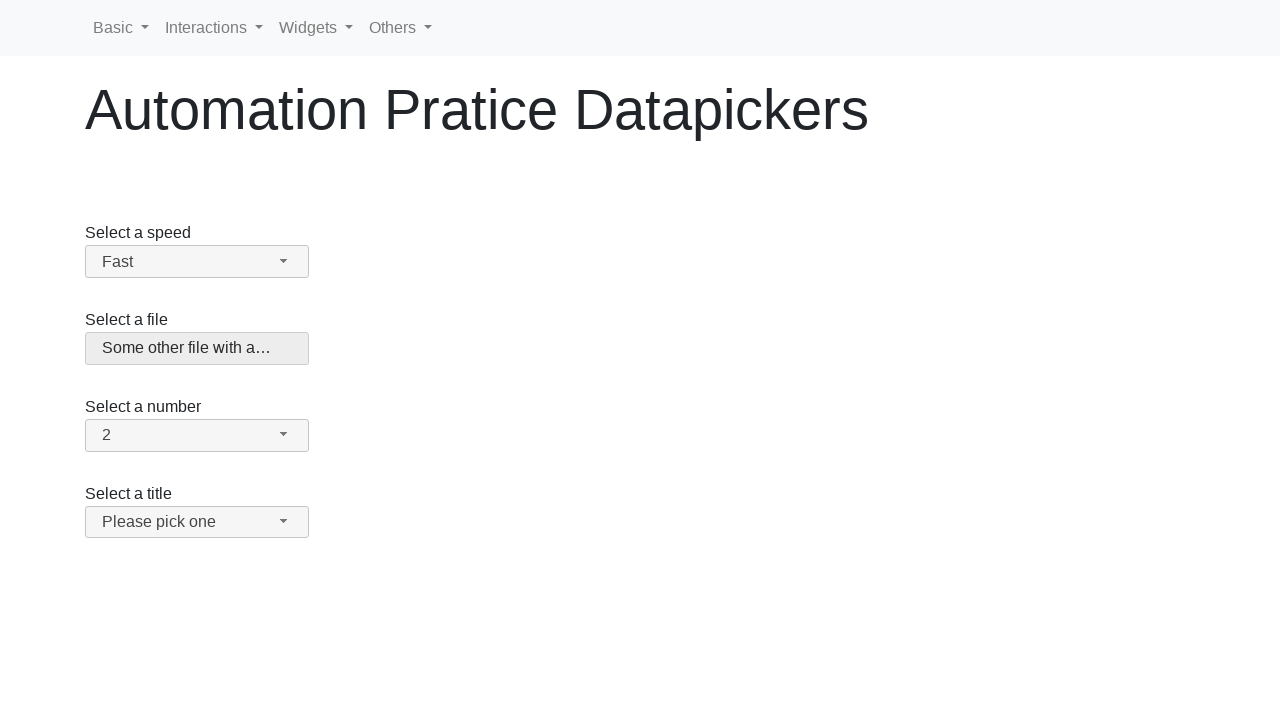

Clicked number dropdown button at (197, 435) on #number-button
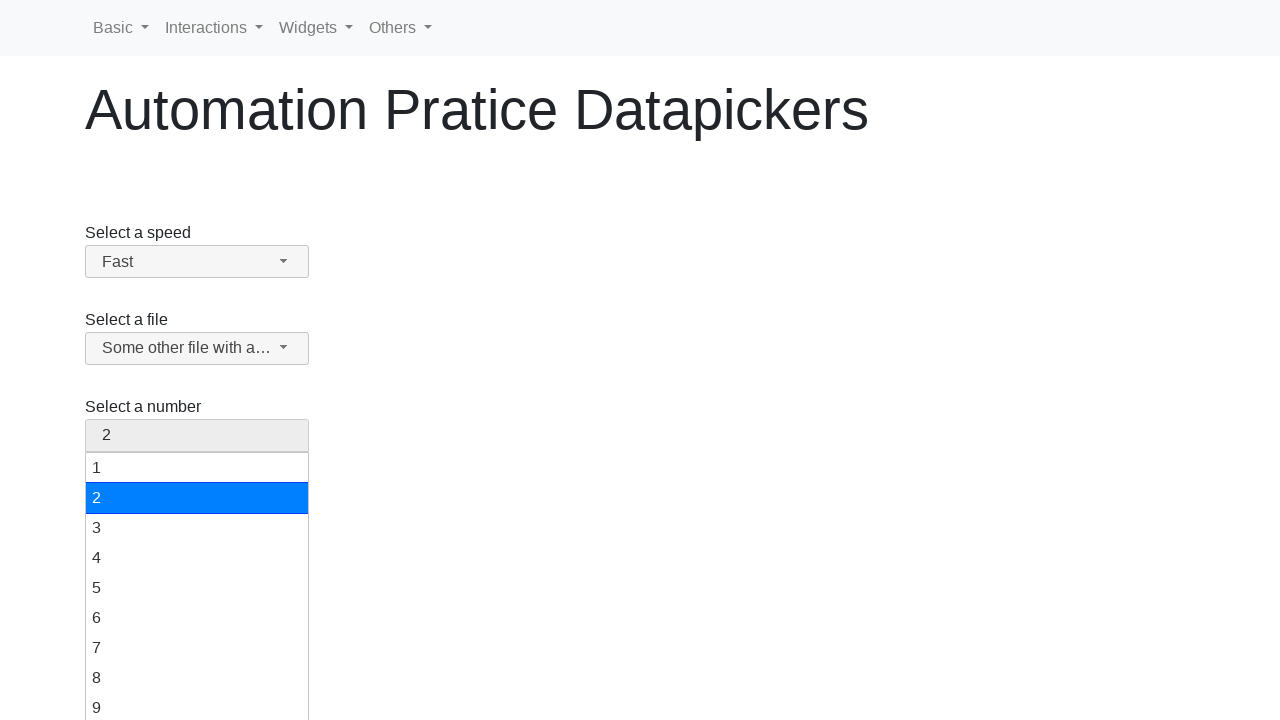

Number menu items loaded
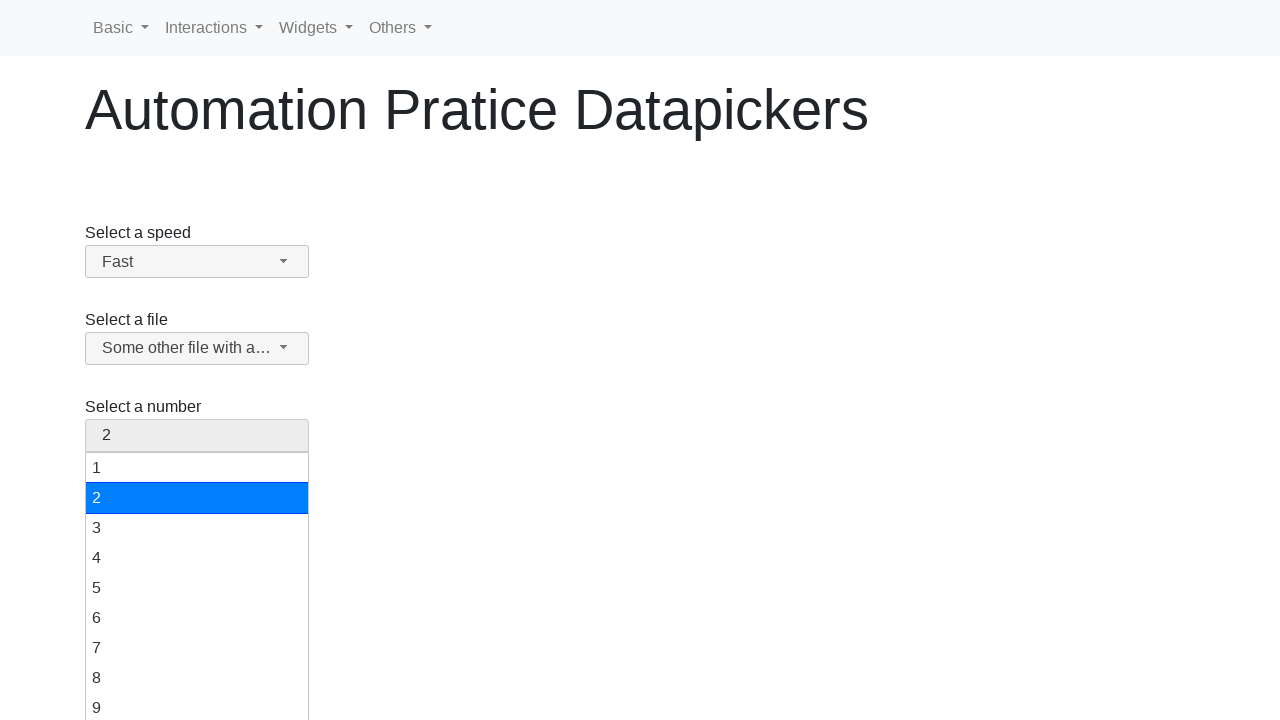

Selected random option from number menu at (197, 463) on #number-menu li >> nth=10
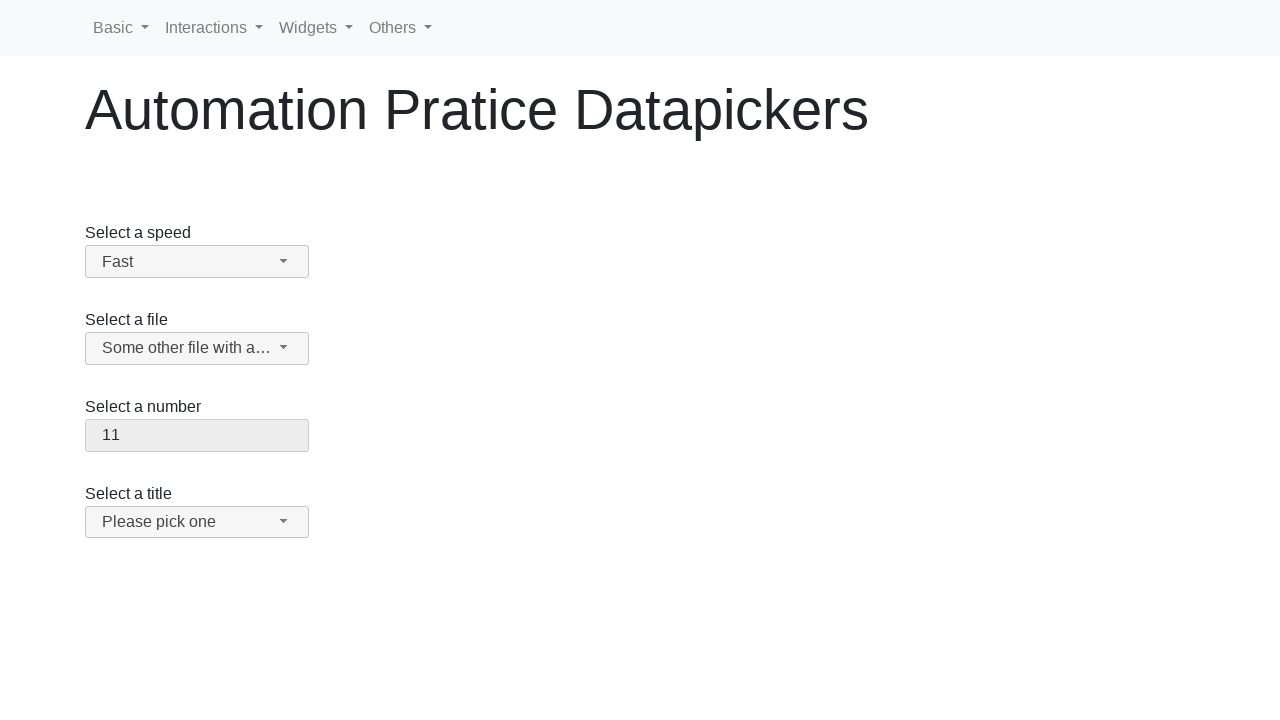

Clicked salutation dropdown button at (197, 522) on #salutation-button
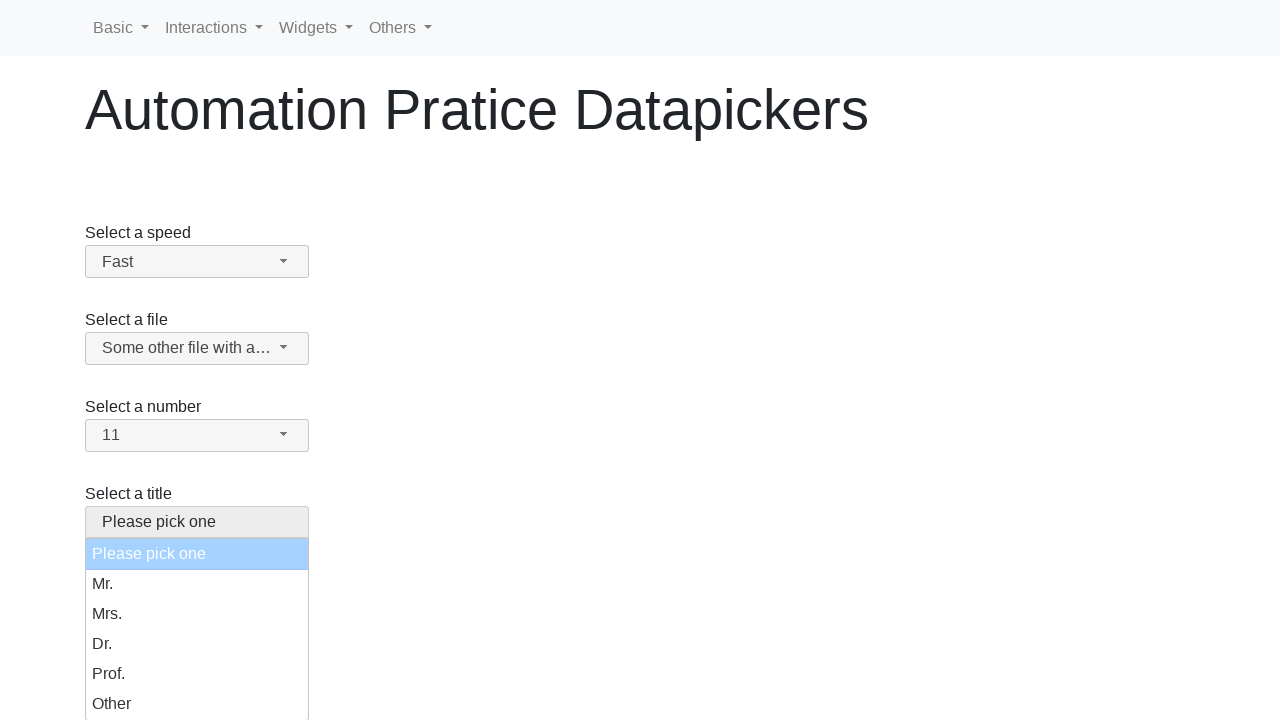

Salutation menu items loaded
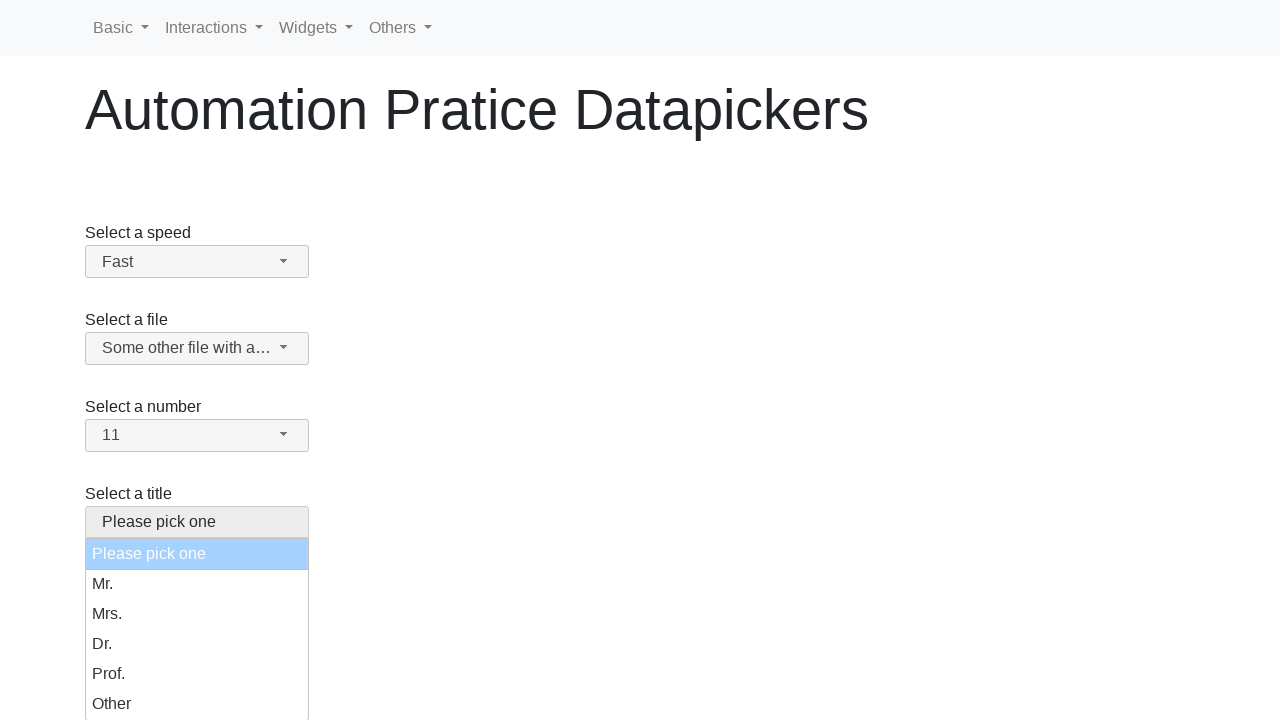

Selected random enabled option from salutation menu at (197, 674) on #salutation-menu li:not([aria-disabled]) >> nth=3
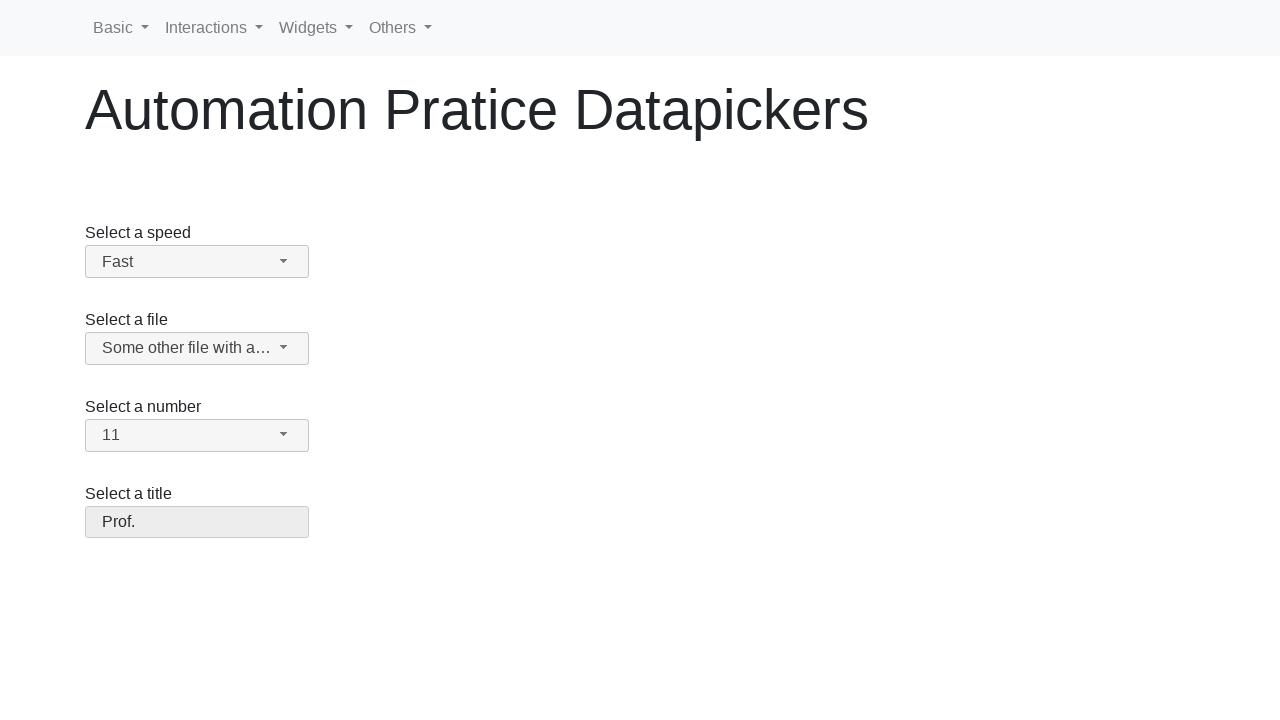

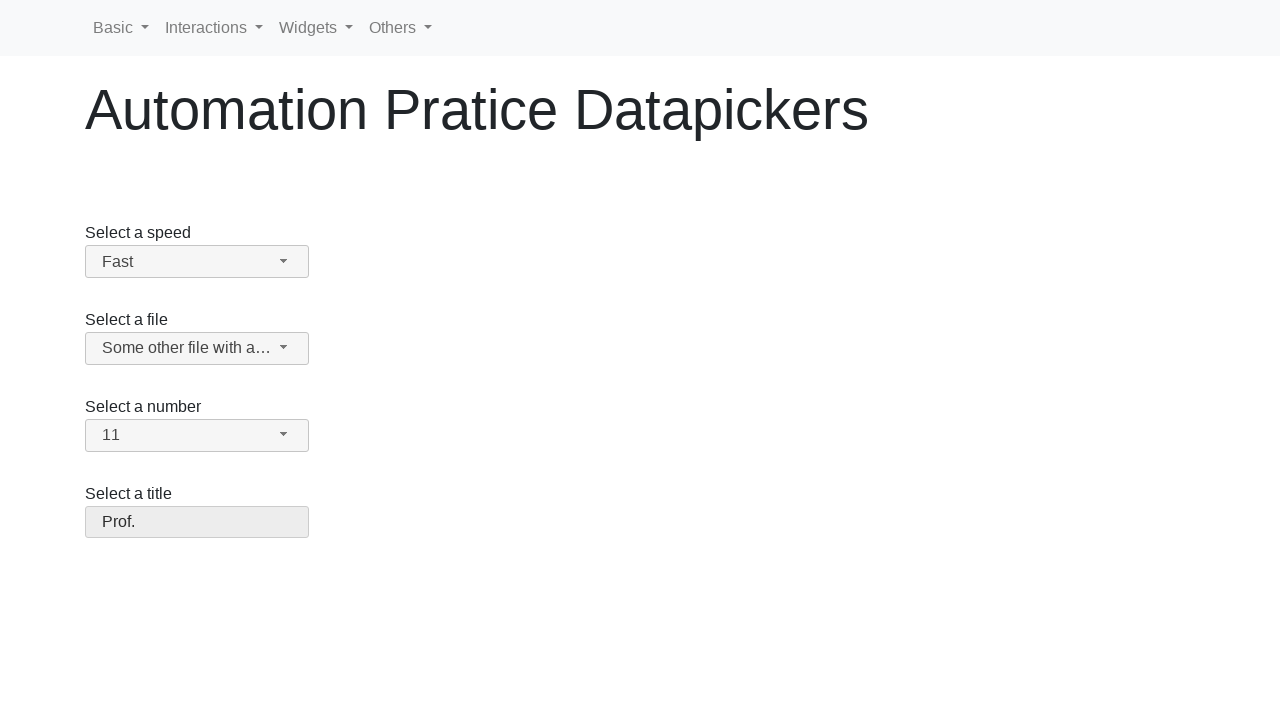